Tests radio button functionality by clicking on the "Hockey" radio button and verifying it becomes selected

Starting URL: https://practice.cydeo.com/radio_buttons

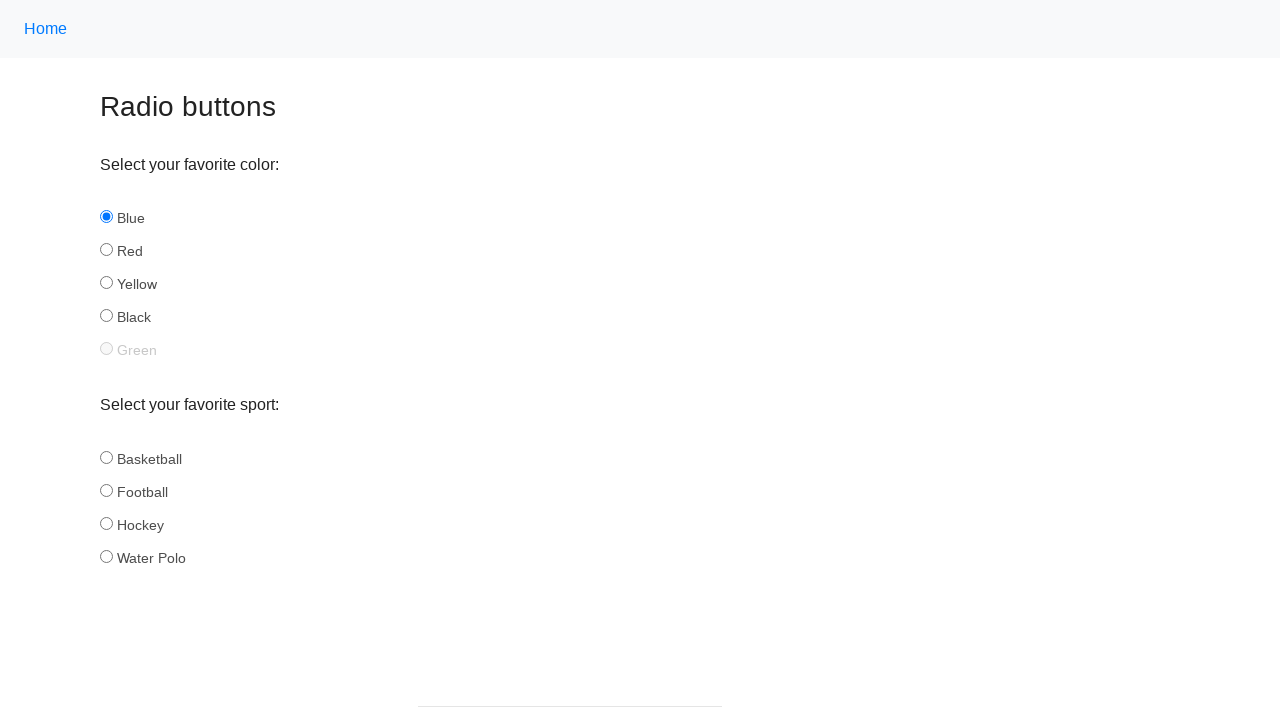

Clicked the Hockey radio button at (106, 523) on input#hockey
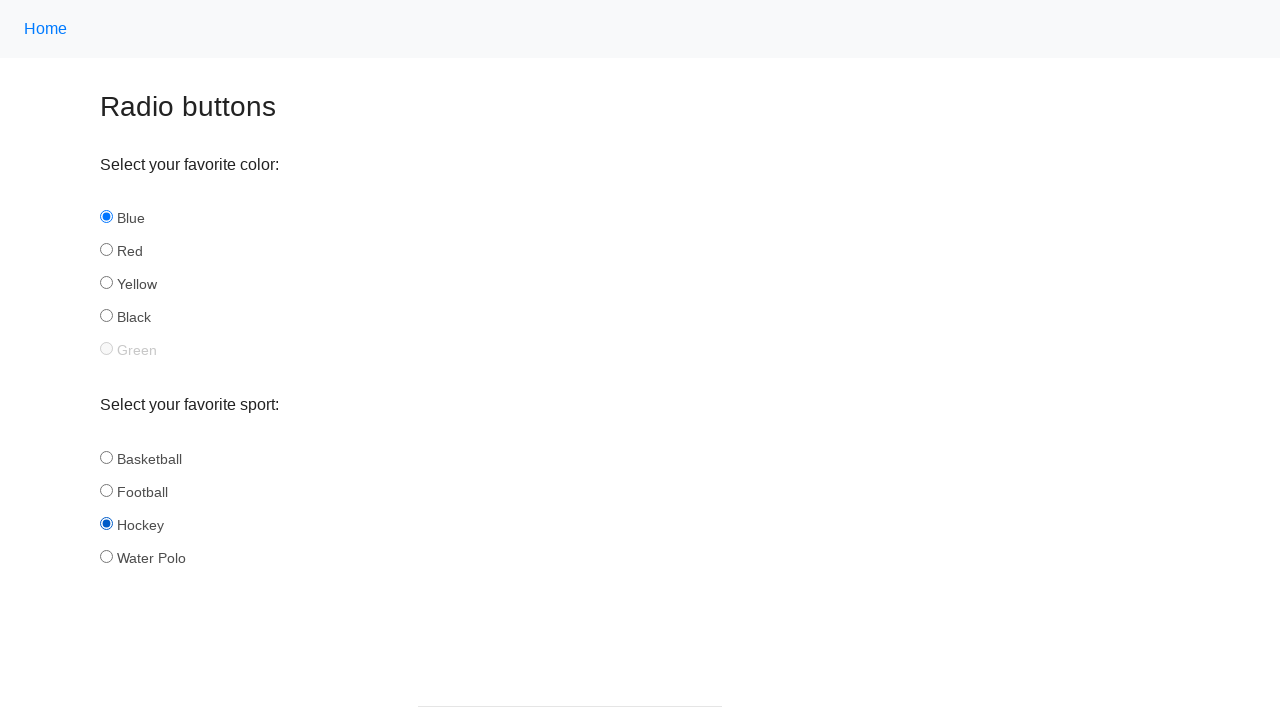

Verified that Hockey radio button is selected
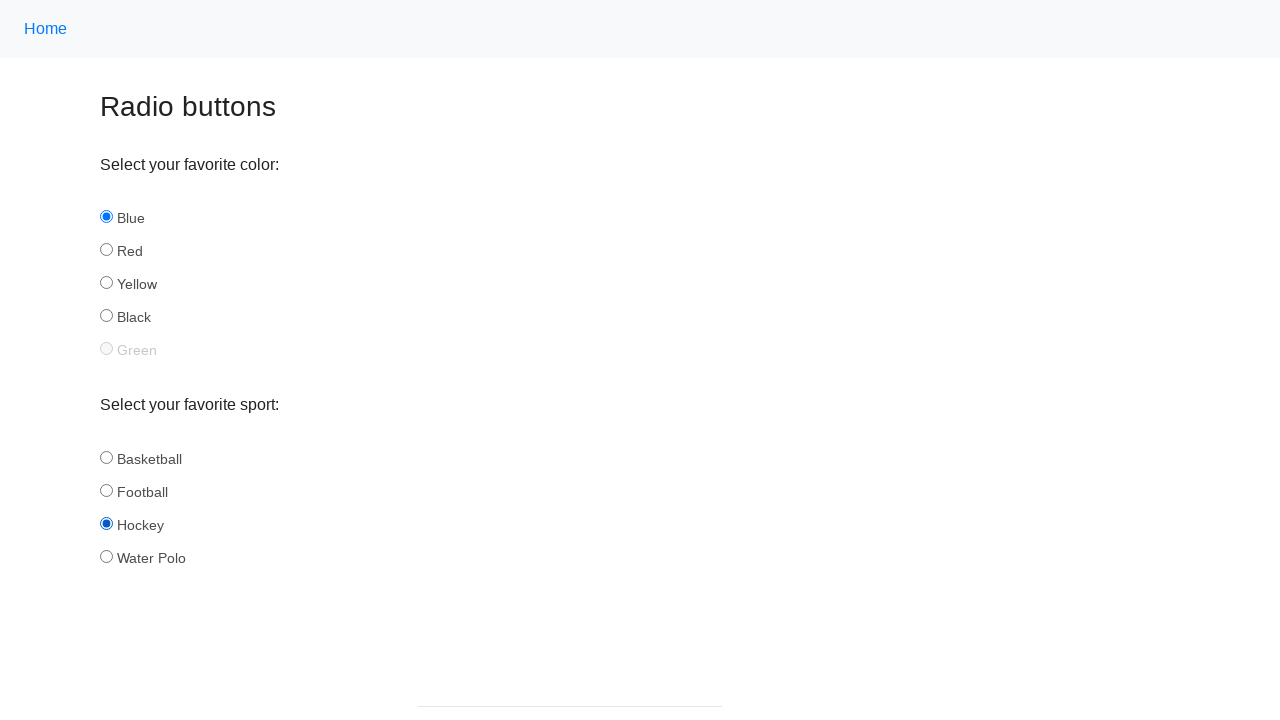

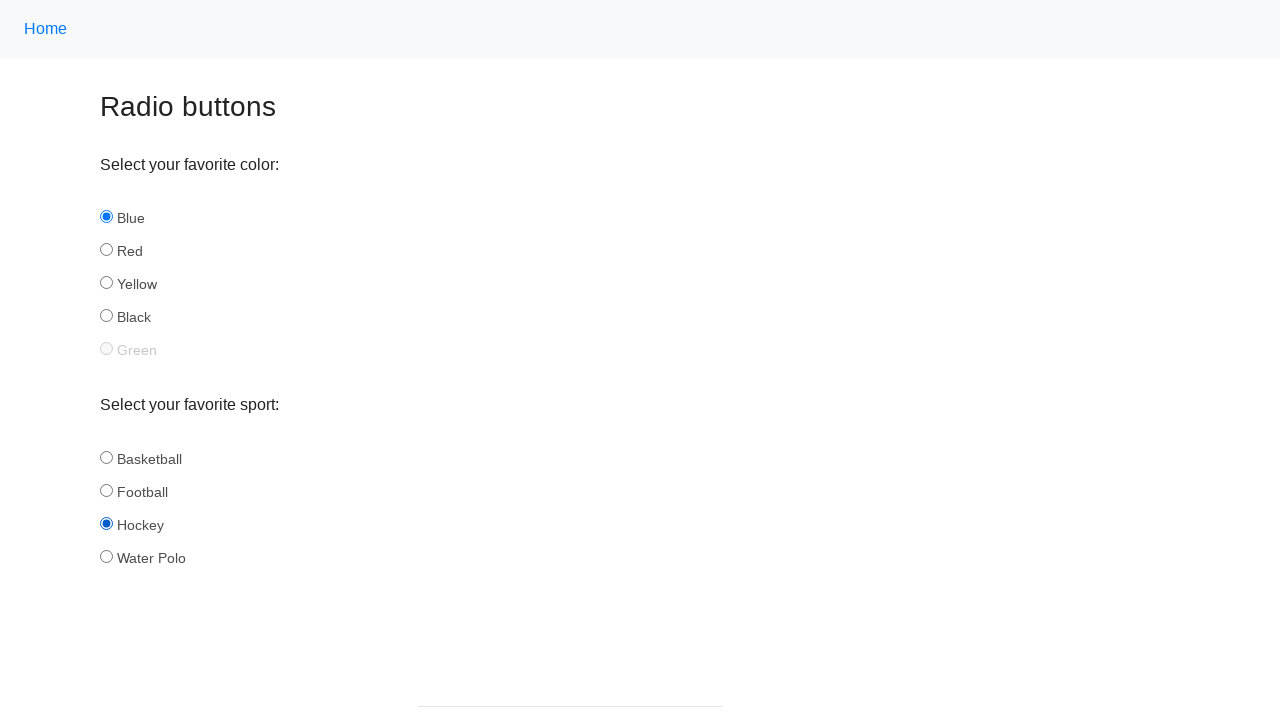